Waits for price to reach $100, then books an item and solves a mathematical captcha by calculating a logarithmic expression

Starting URL: http://suninjuly.github.io/explicit_wait2.html

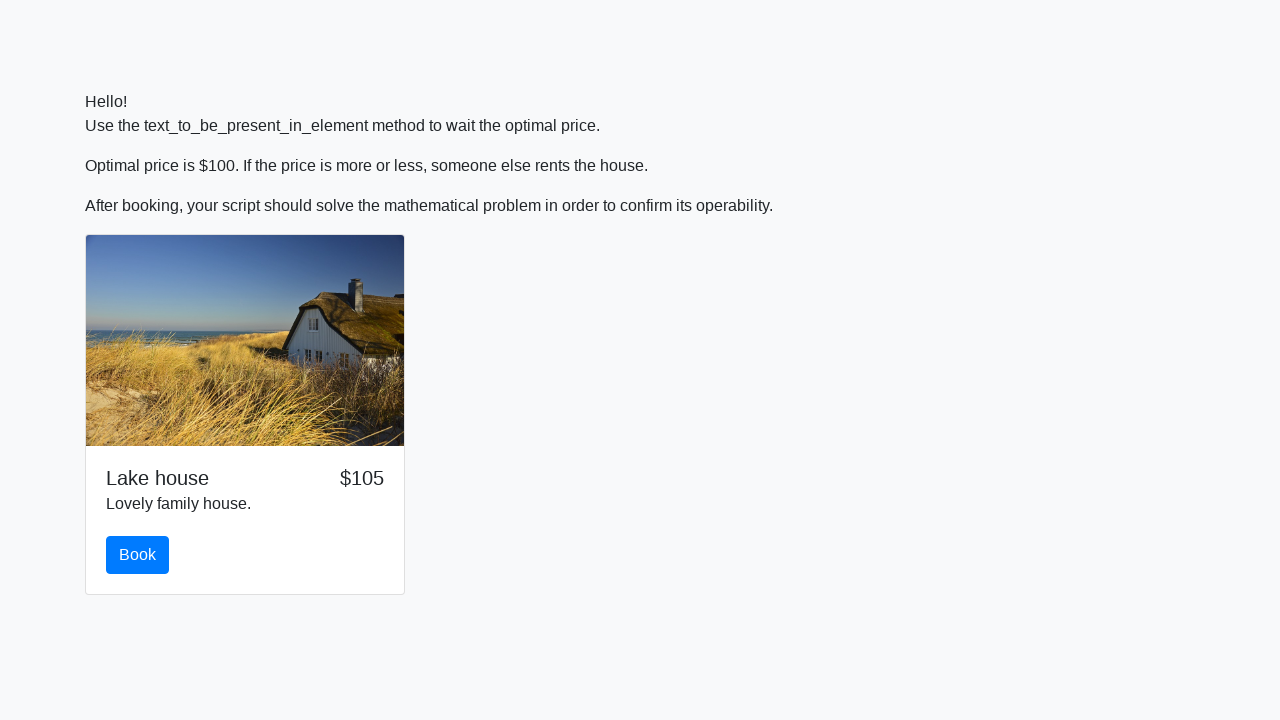

Waited for price to reach $100
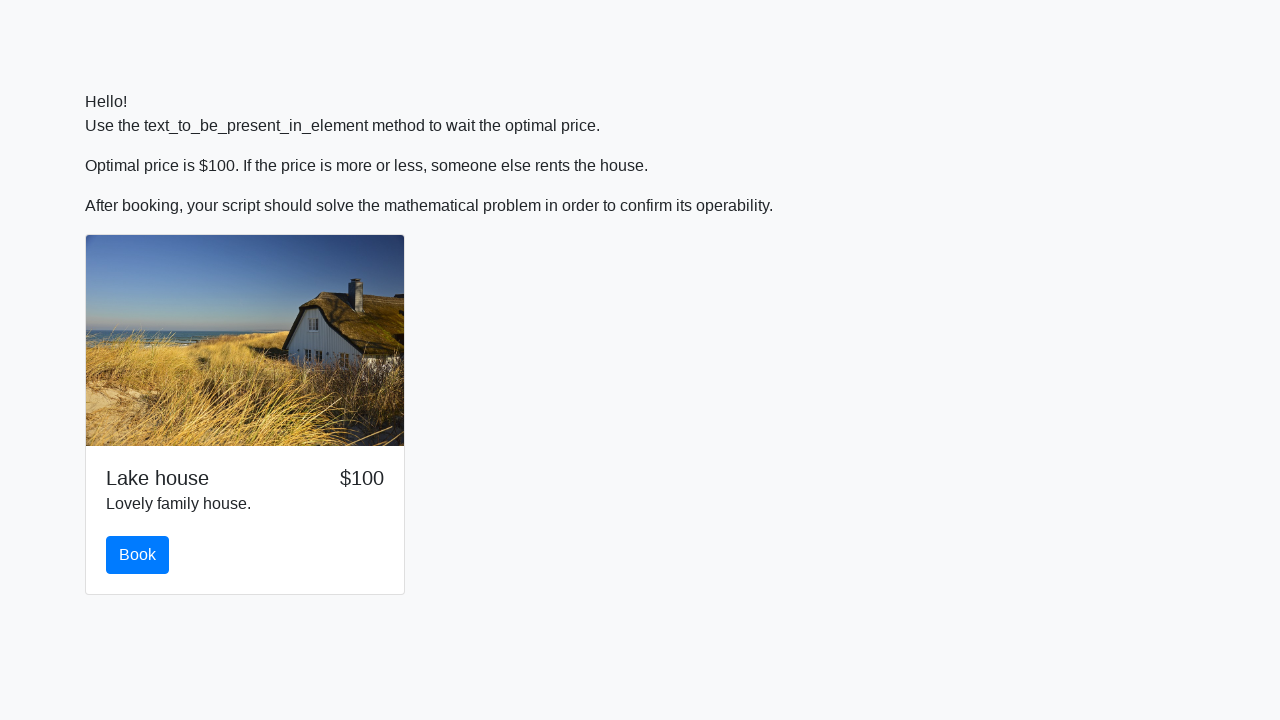

Clicked the book button at (138, 555) on .container .btn
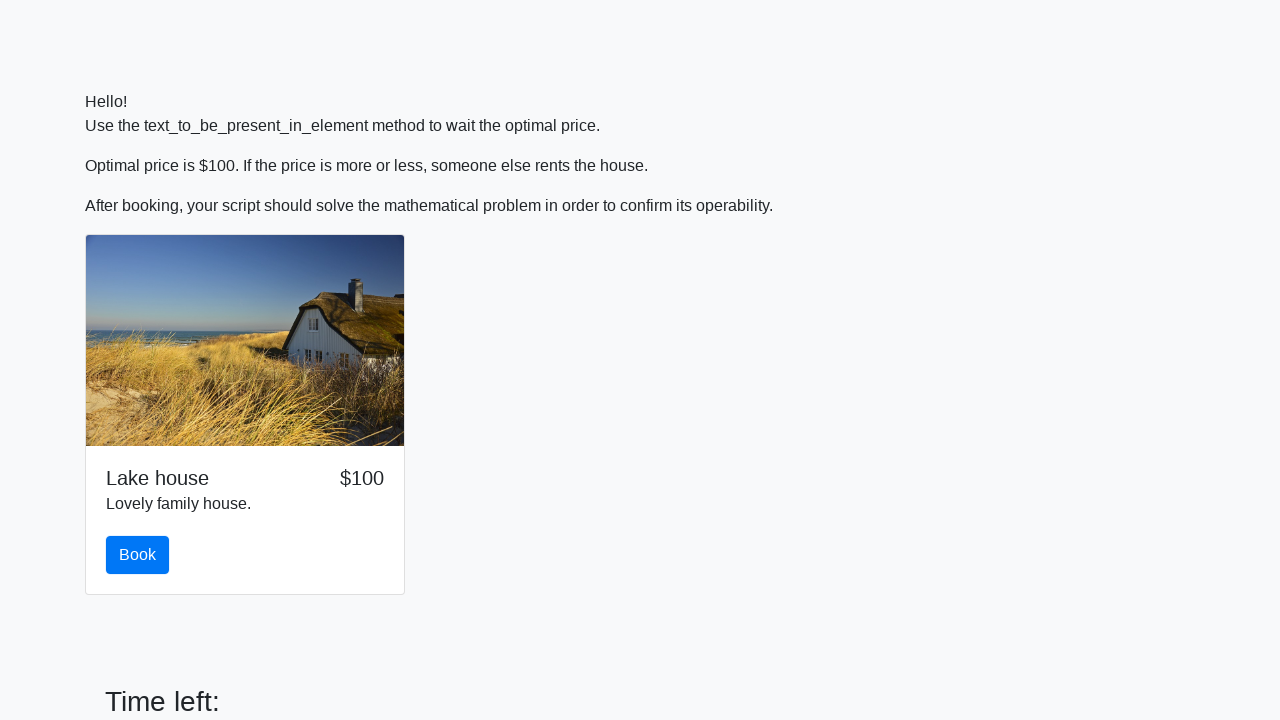

Scrolled to answer field
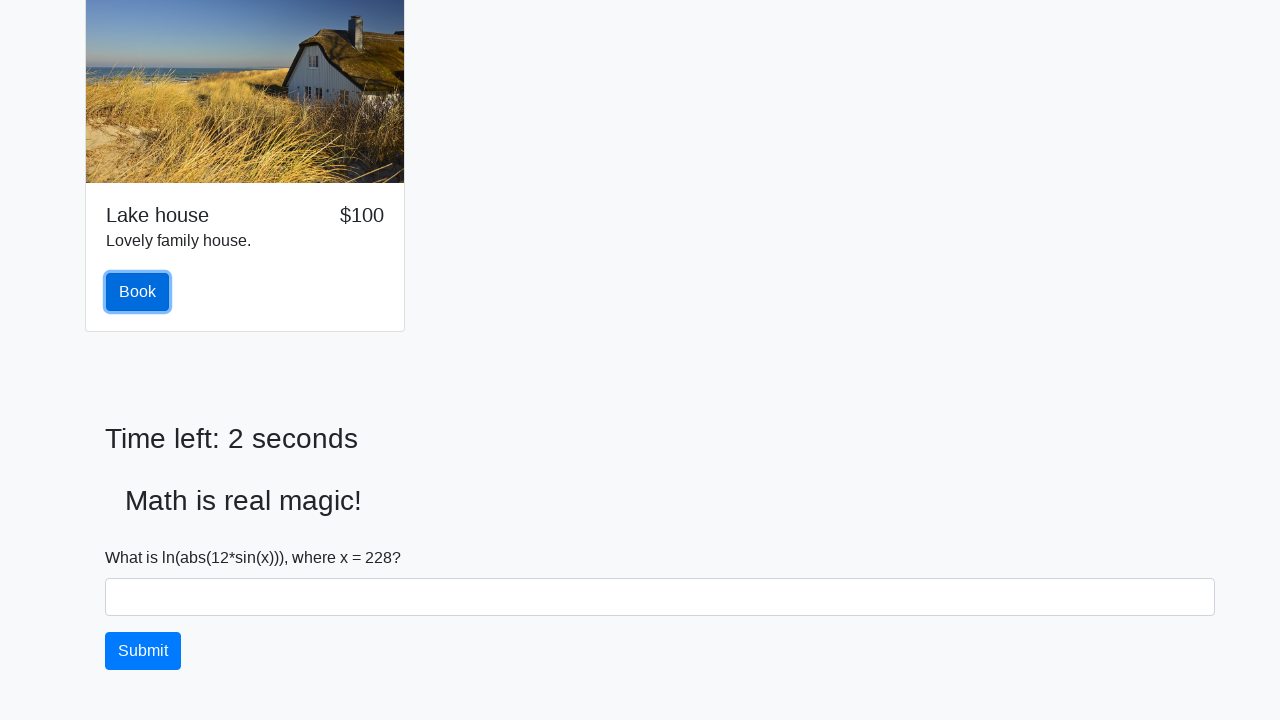

Retrieved input value for calculation
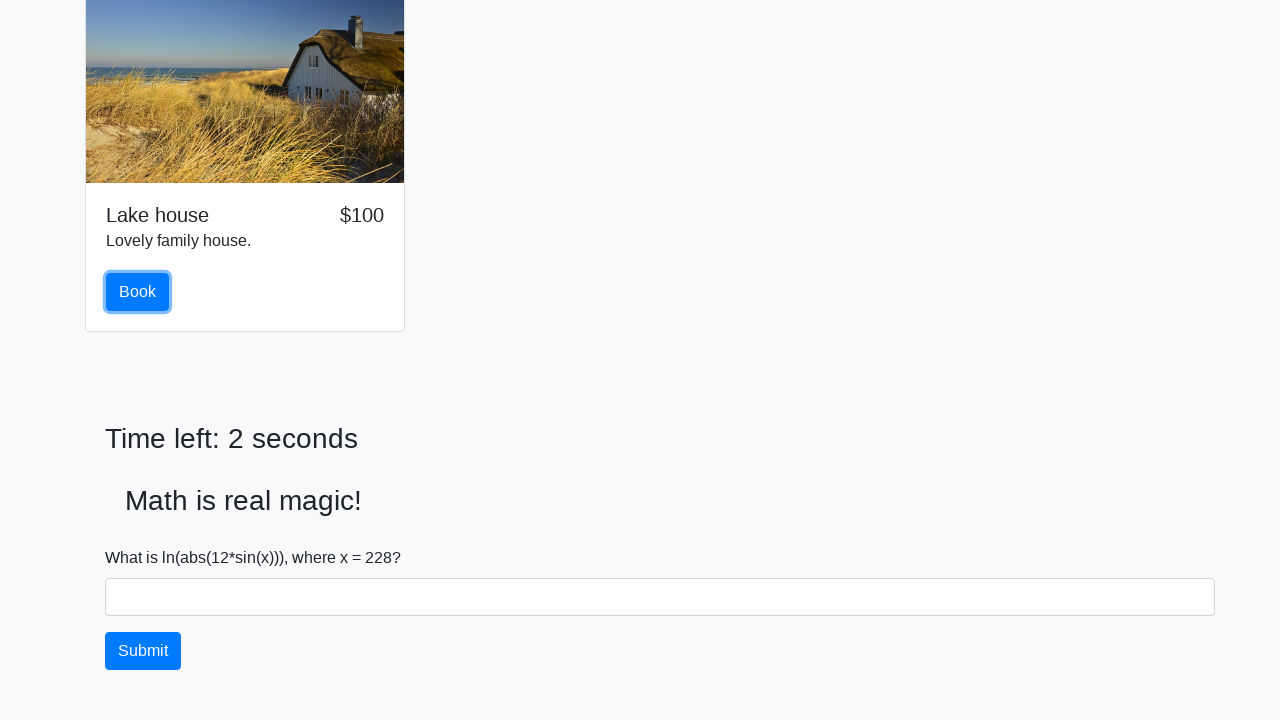

Converted input value to integer: 228
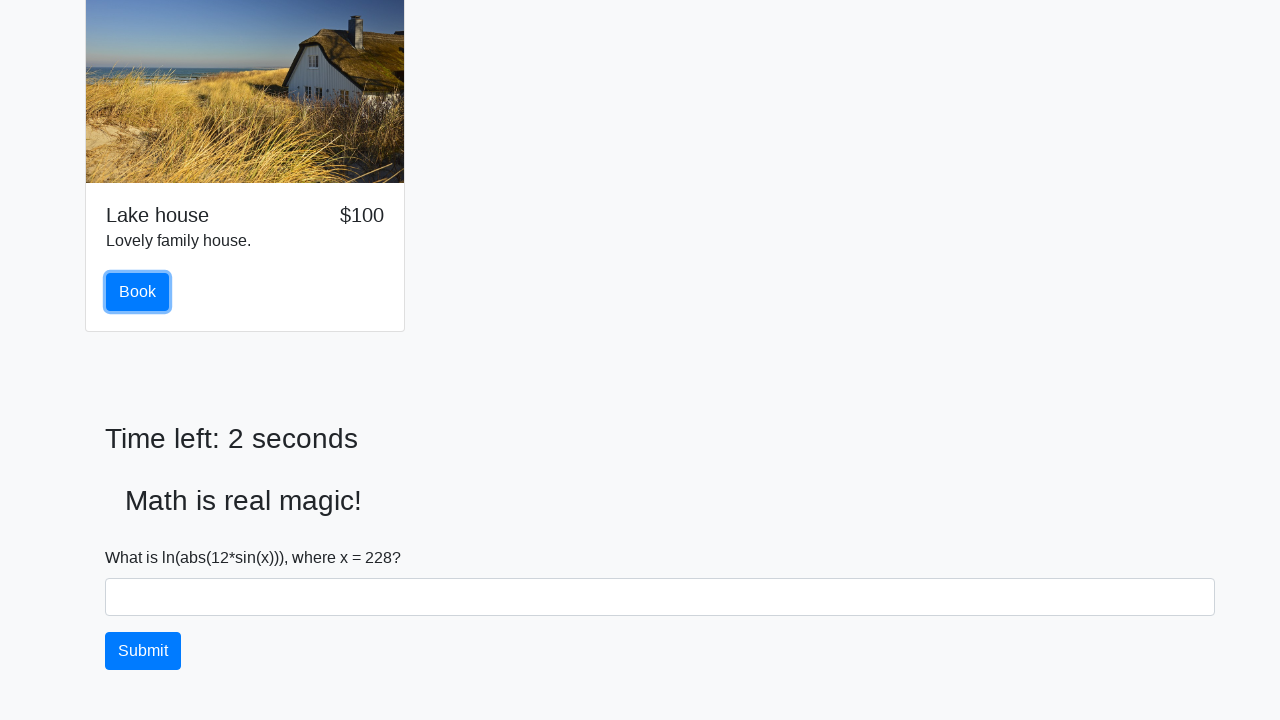

Calculated logarithmic expression: log(abs(12 * sin(228))) = 2.4571479806943204
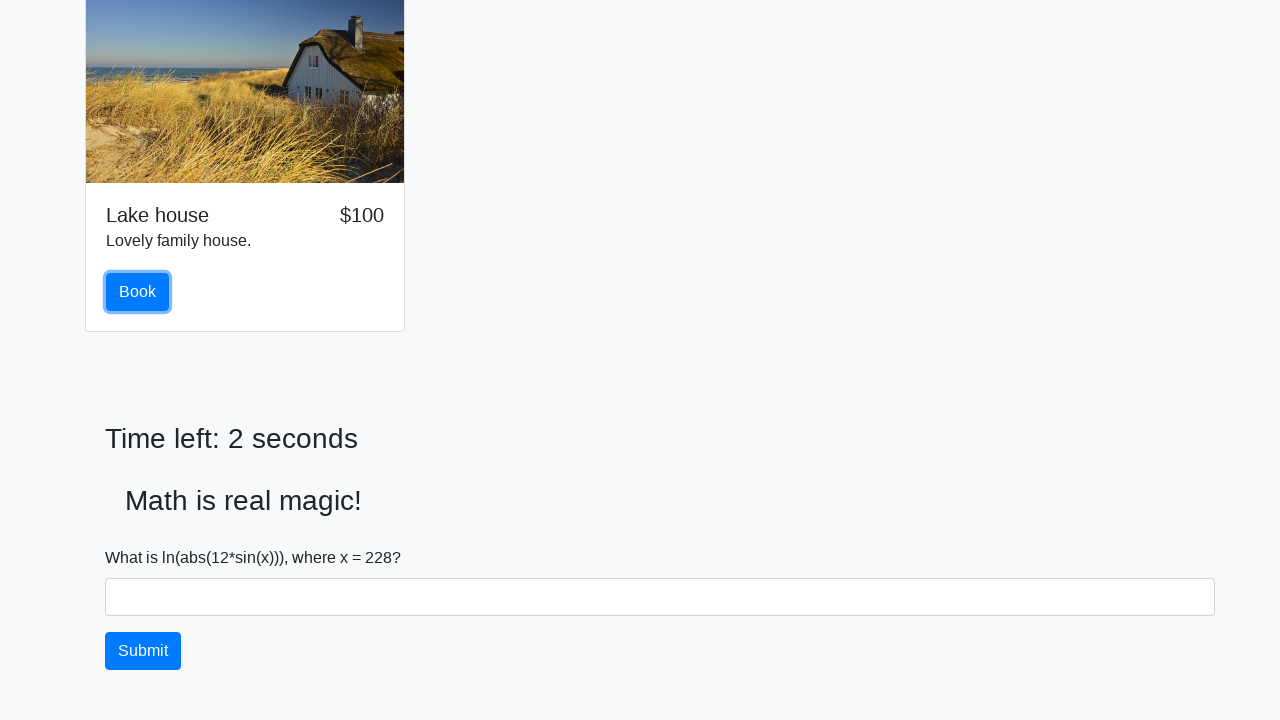

Converted calculation result to string
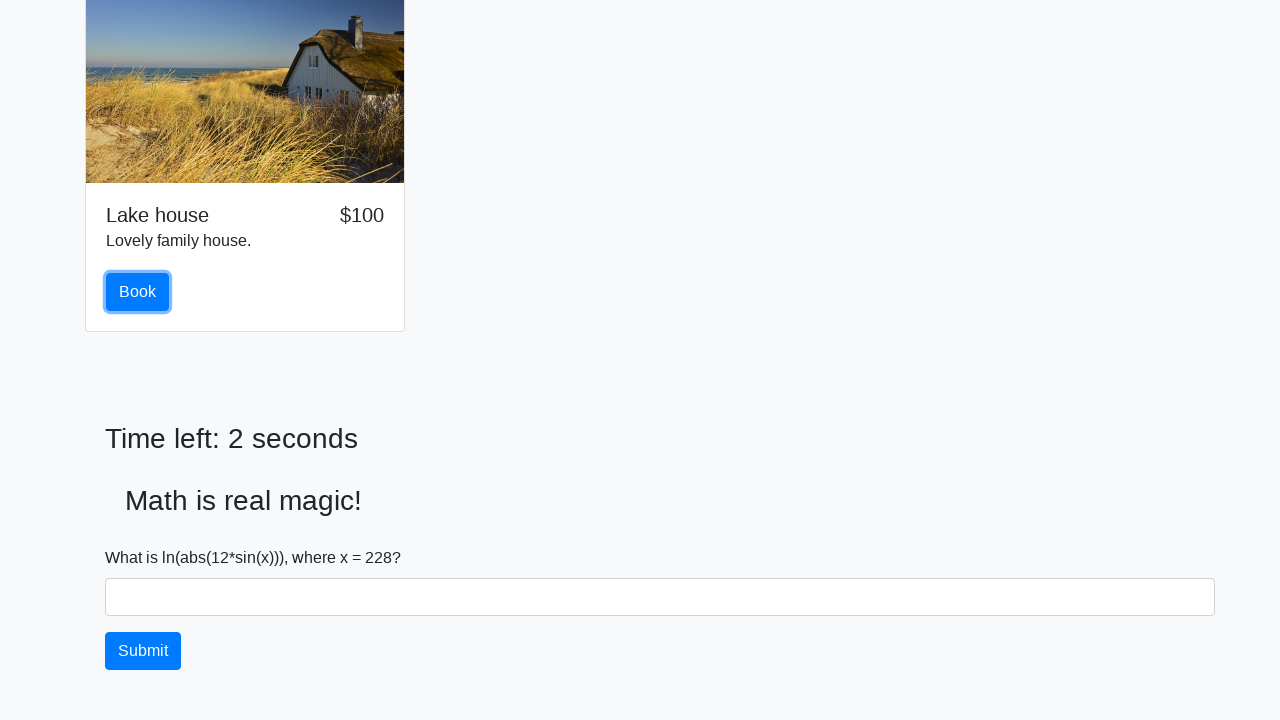

Filled answer field with calculated value: 2.4571479806943204 on #answer
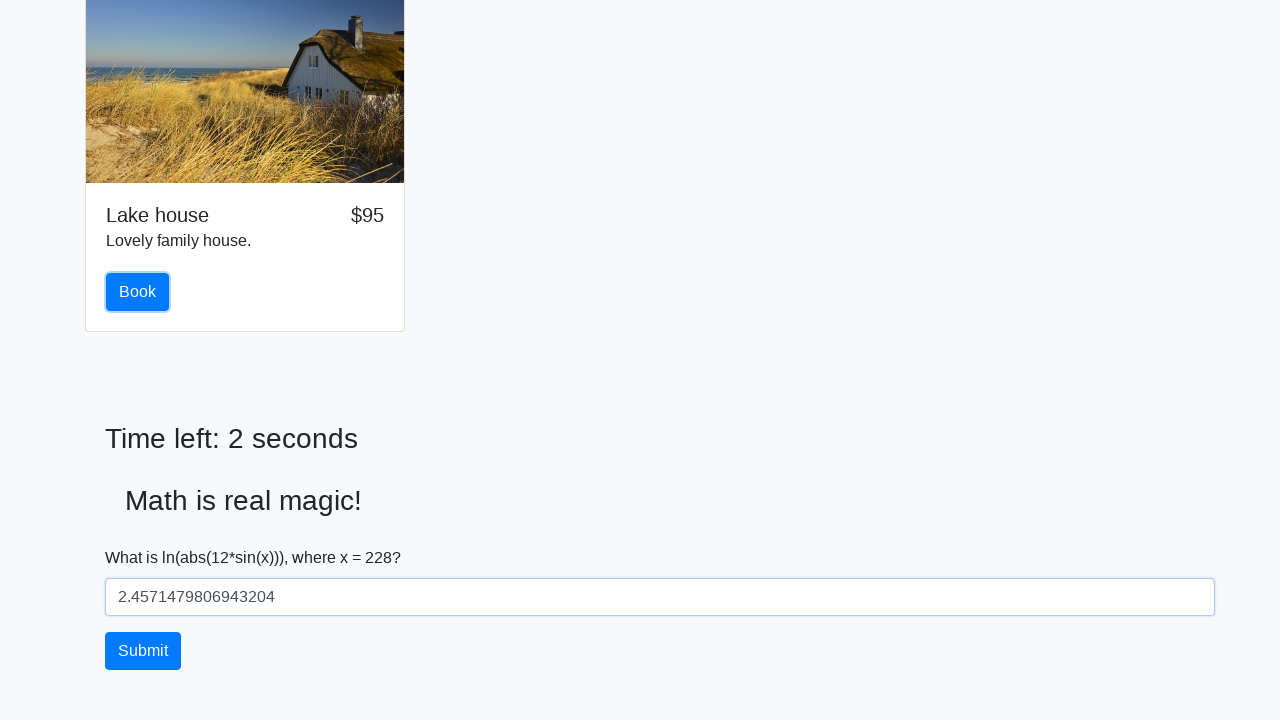

Clicked solve button to submit captcha answer at (143, 651) on #solve
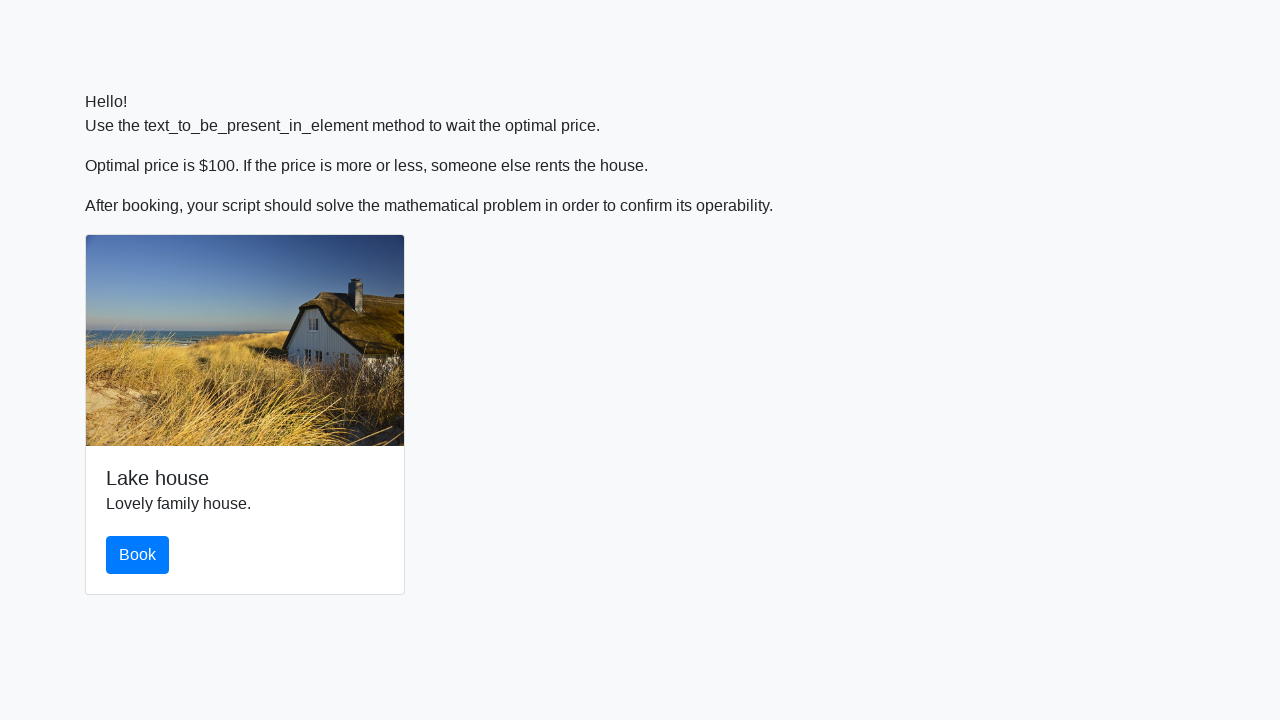

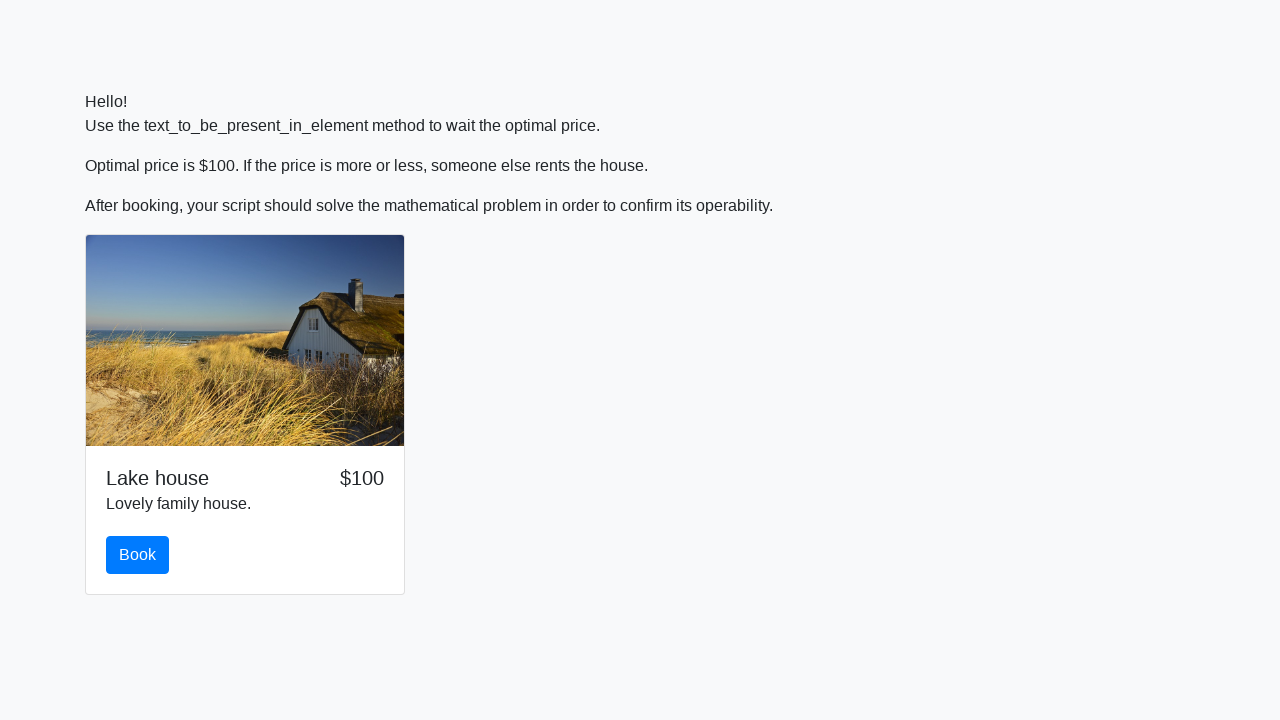